Tests that the Clear completed button displays correct text

Starting URL: https://demo.playwright.dev/todomvc

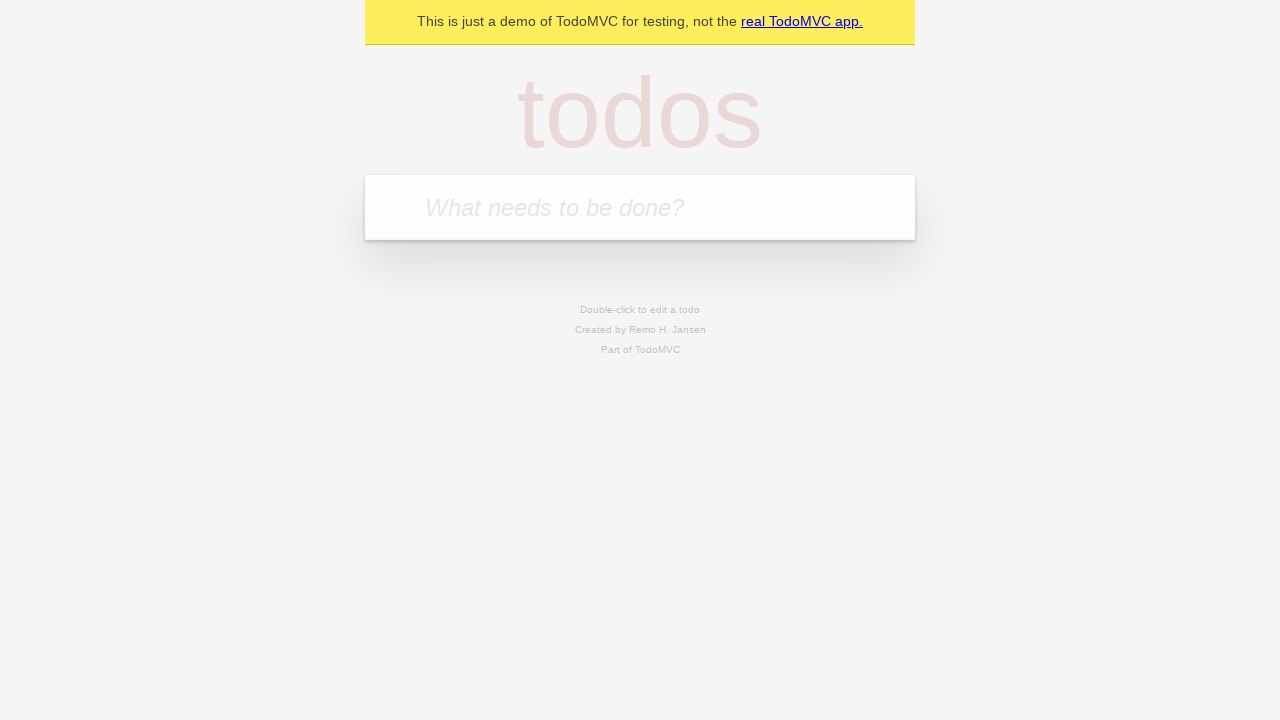

Filled todo input with 'buy some cheese' on internal:attr=[placeholder="What needs to be done?"i]
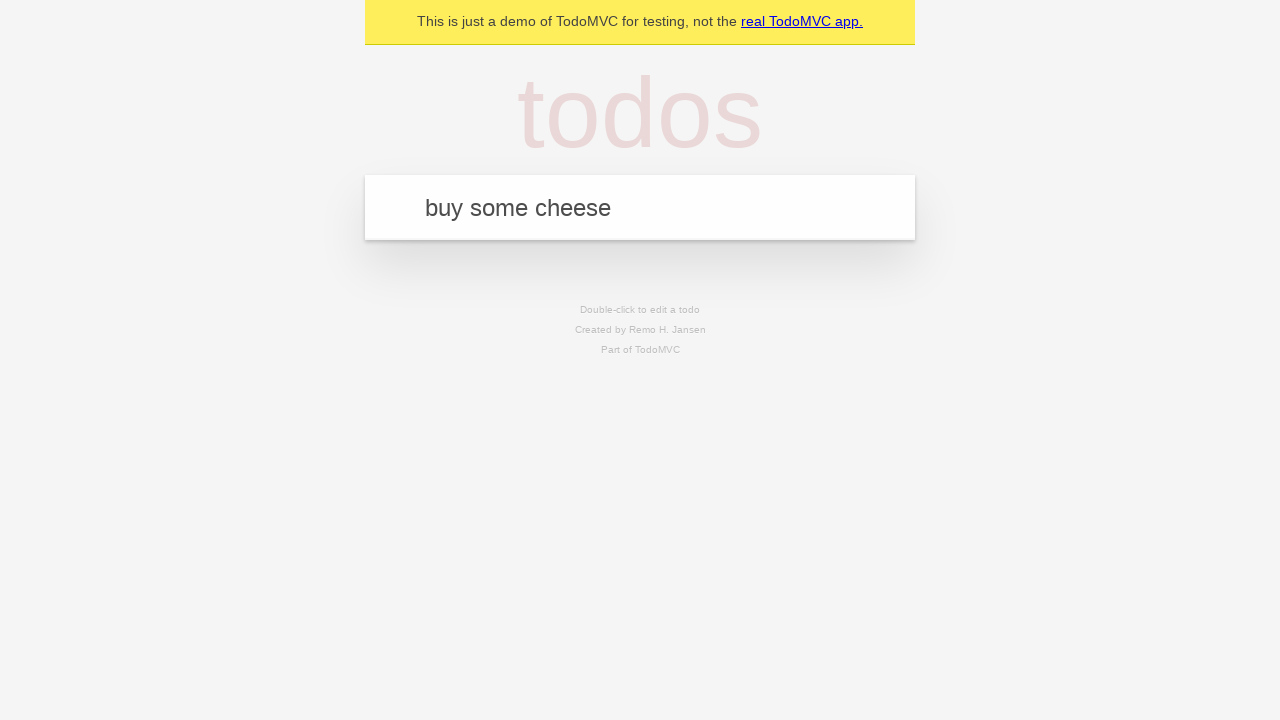

Pressed Enter to add first todo on internal:attr=[placeholder="What needs to be done?"i]
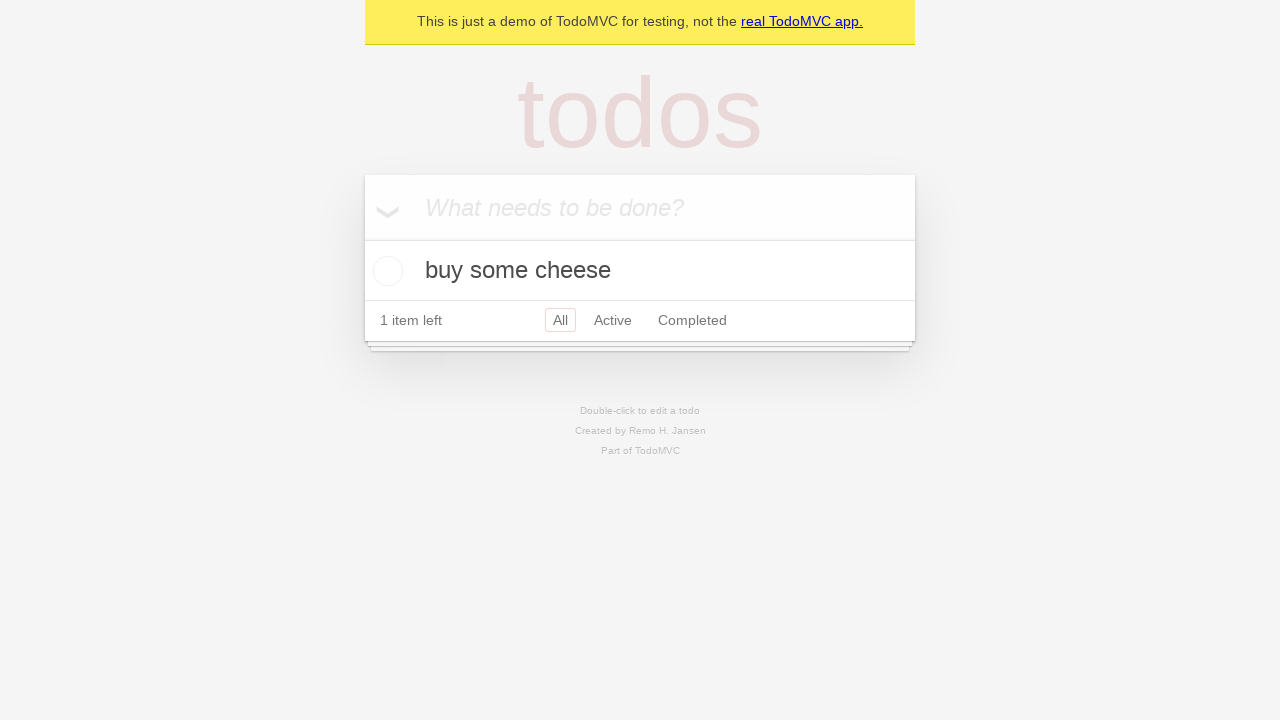

Filled todo input with 'feed the cat' on internal:attr=[placeholder="What needs to be done?"i]
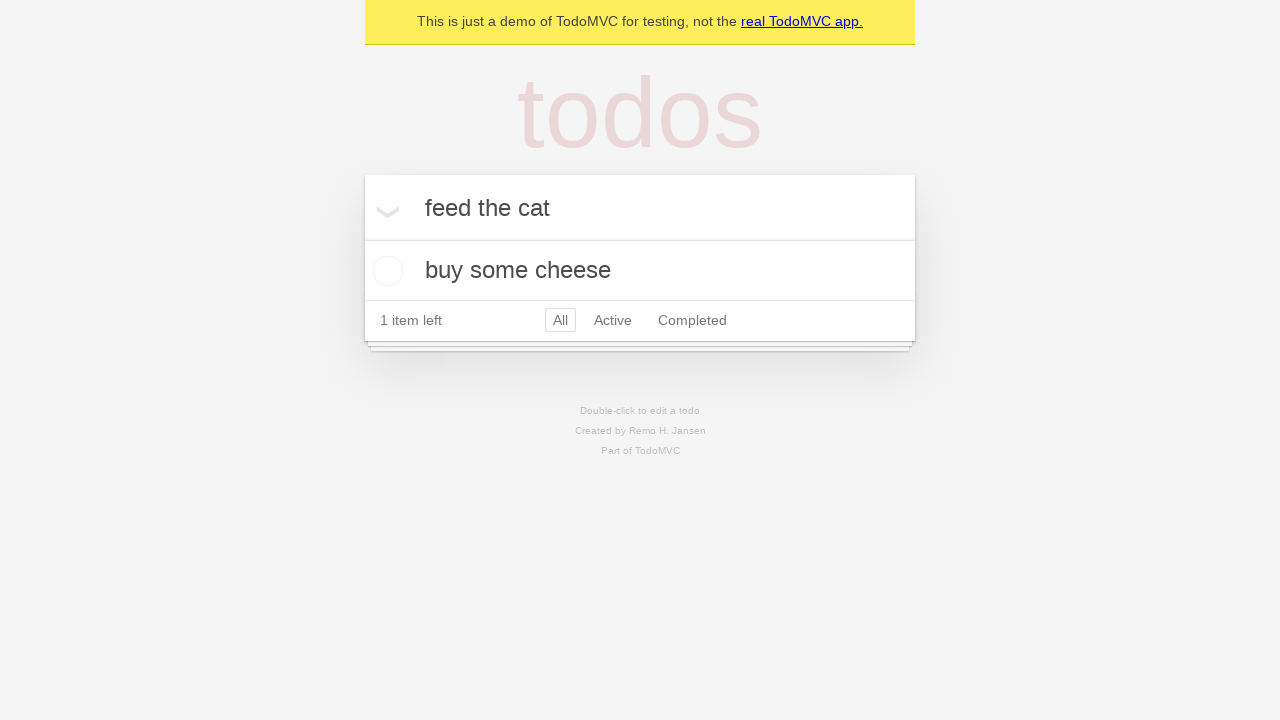

Pressed Enter to add second todo on internal:attr=[placeholder="What needs to be done?"i]
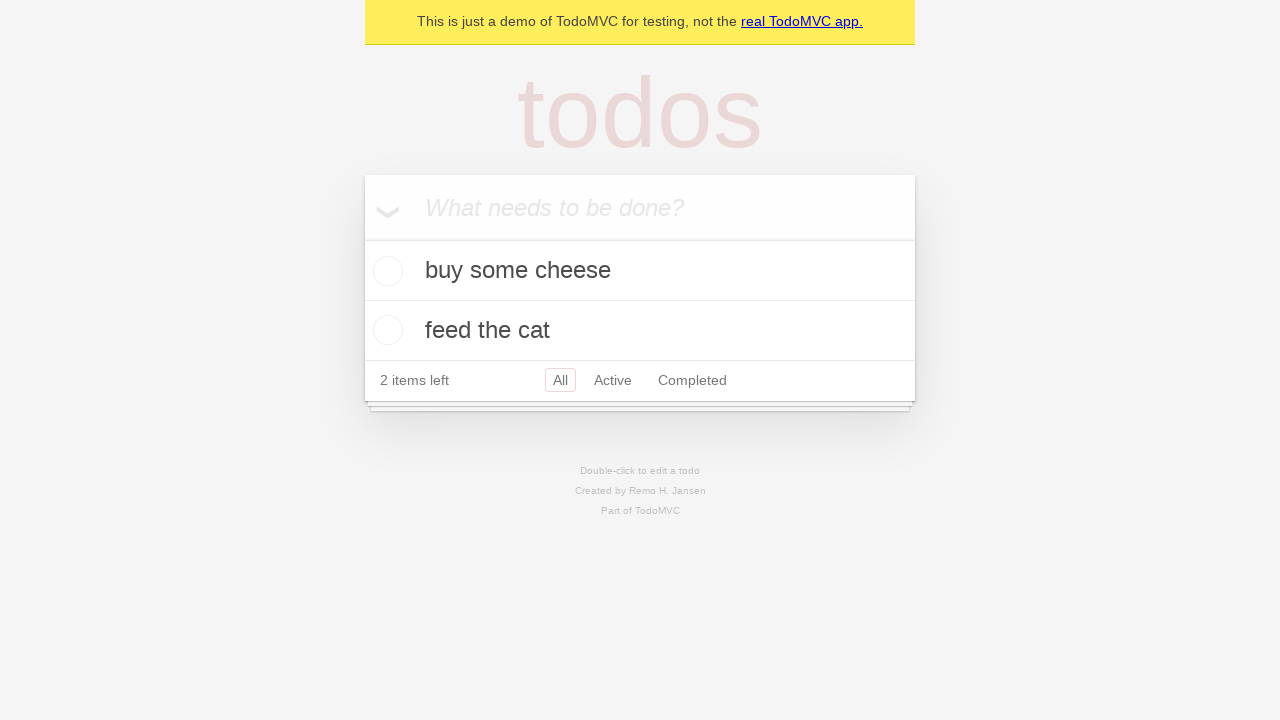

Filled todo input with 'book a doctors appointment' on internal:attr=[placeholder="What needs to be done?"i]
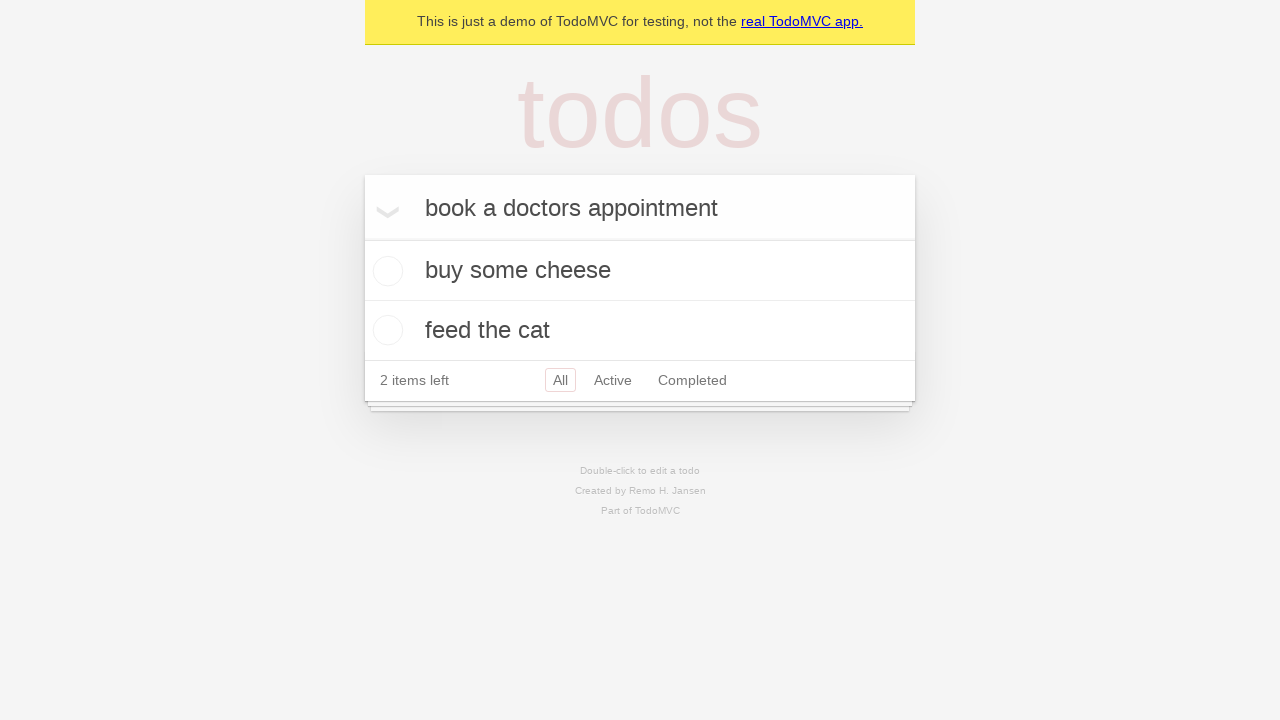

Pressed Enter to add third todo on internal:attr=[placeholder="What needs to be done?"i]
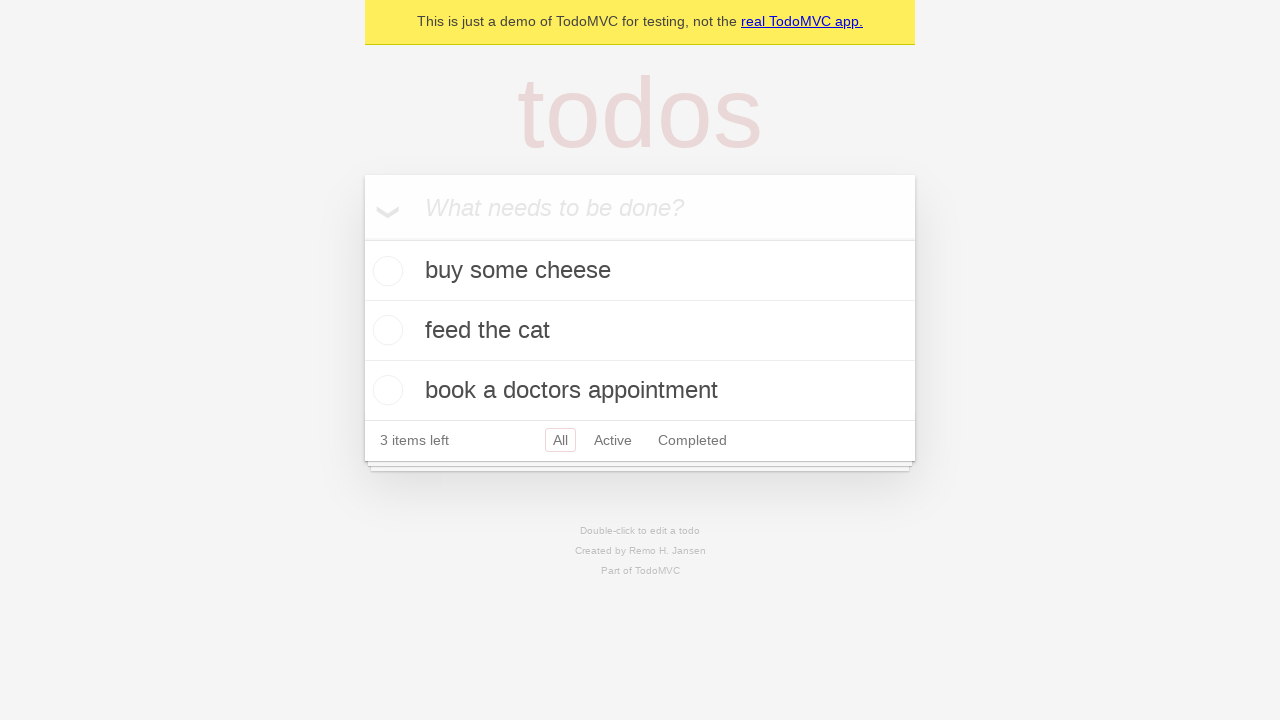

Todo items loaded on the page
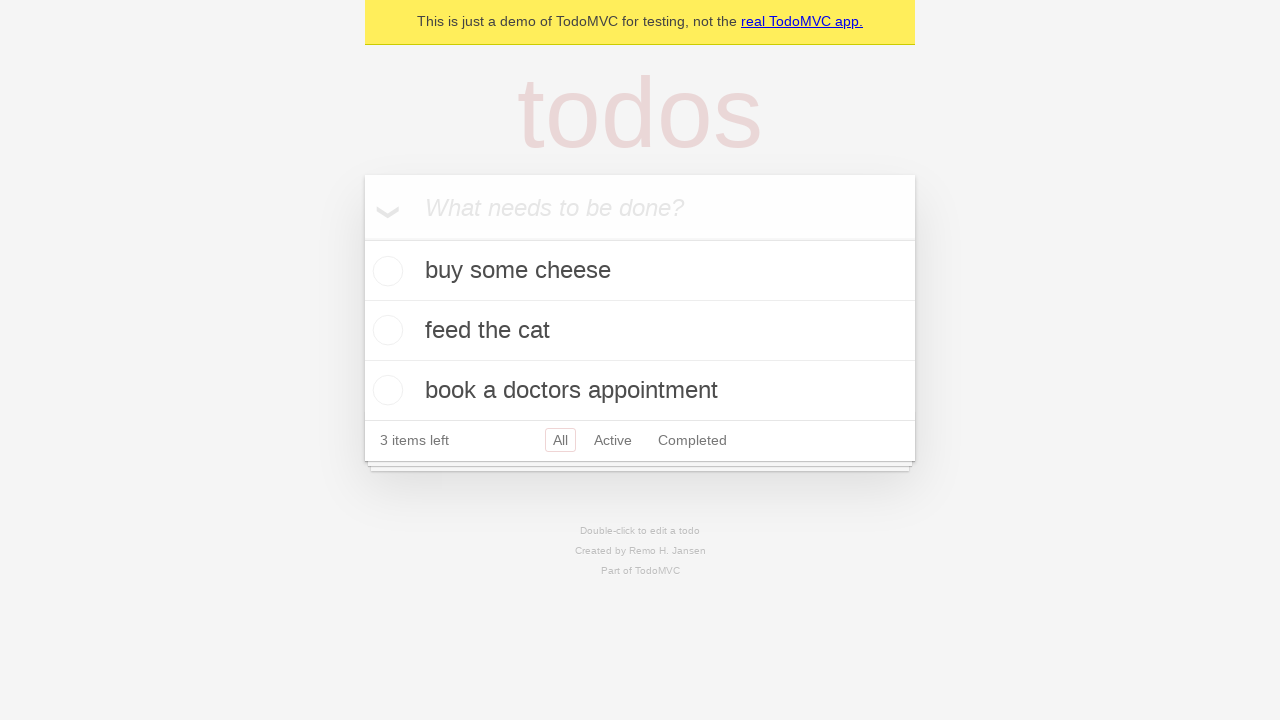

Checked the first todo item as completed at (385, 271) on .todo-list li .toggle >> nth=0
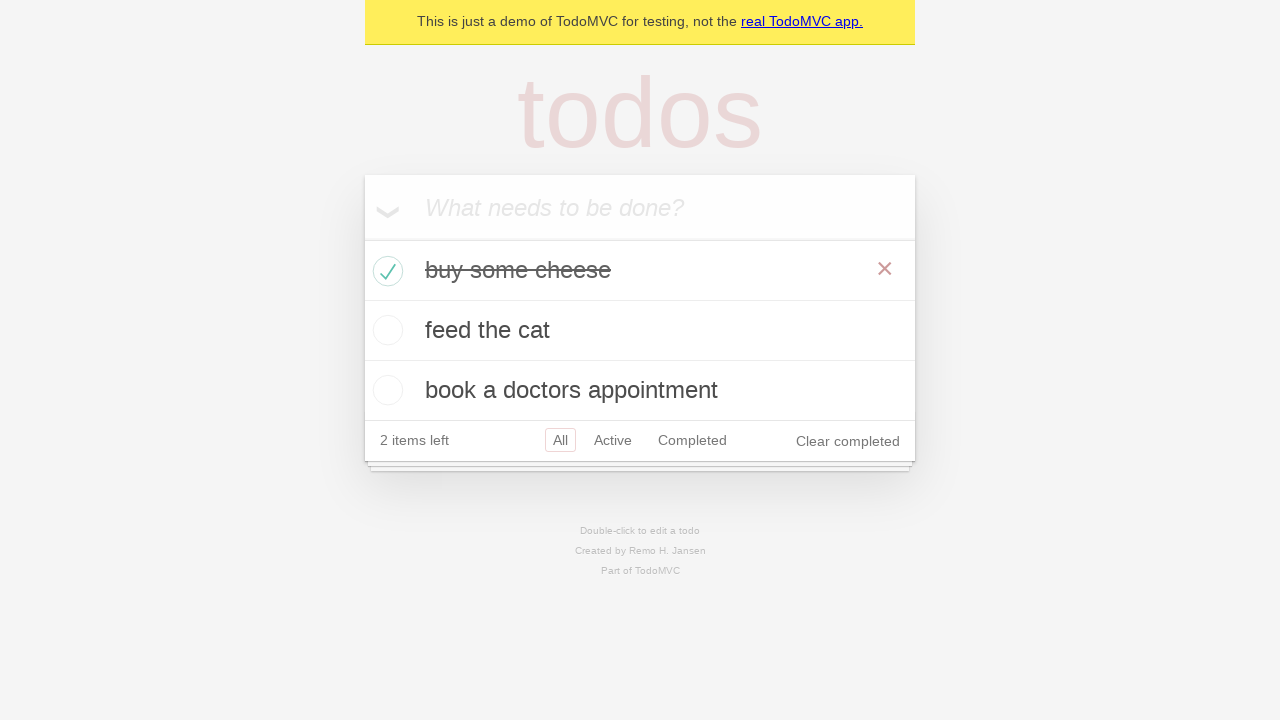

Clear completed button is visible on the page
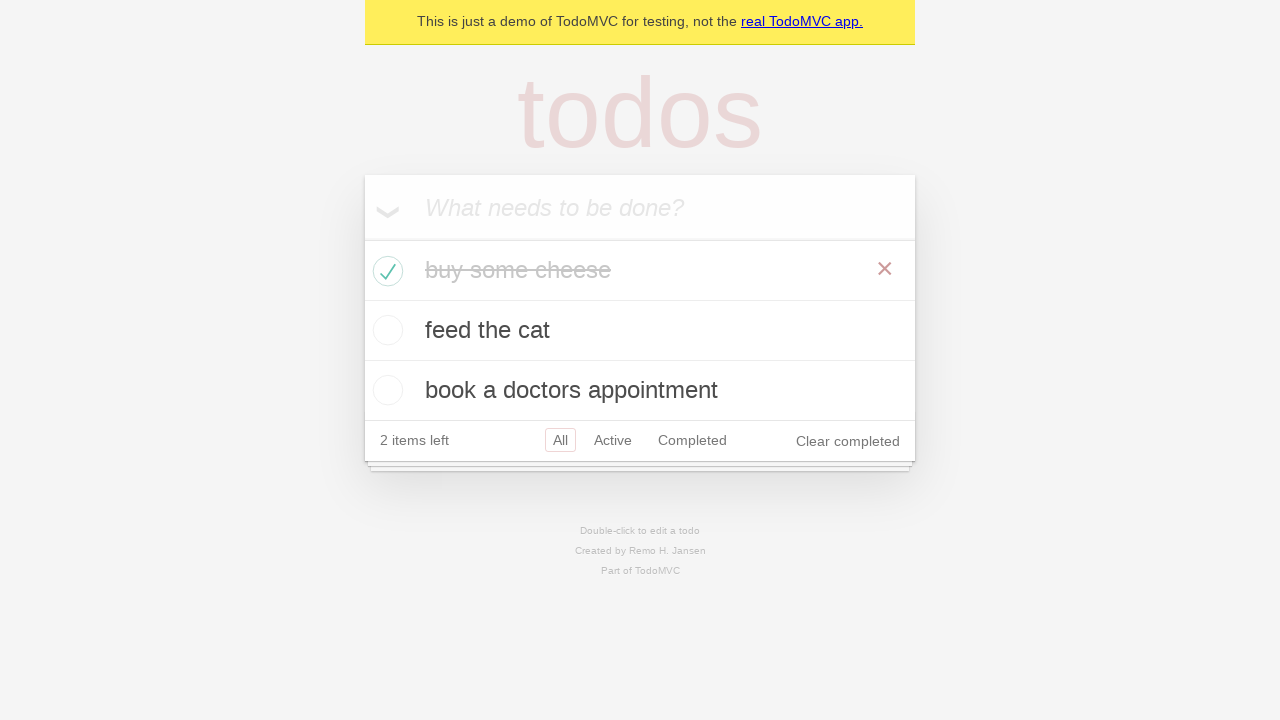

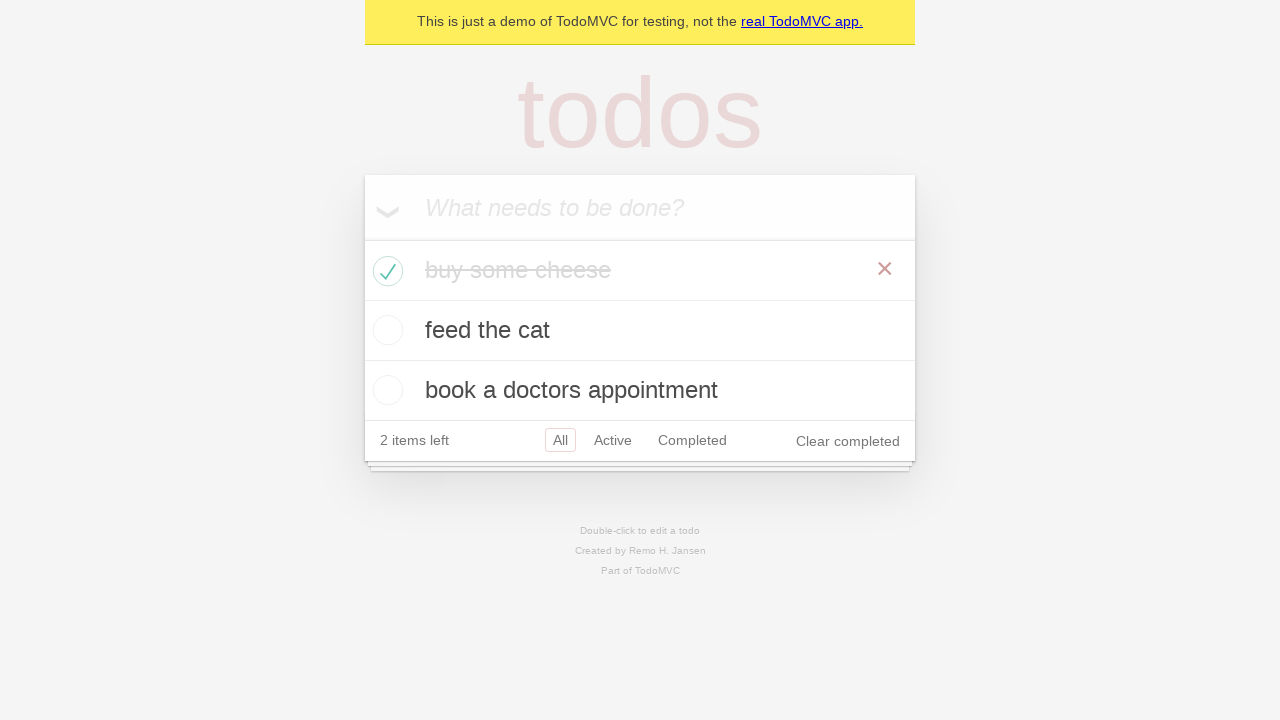